Tests JavaScript alert handling by clicking on a confirm dialog button, reading the alert text, and dismissing the alert

Starting URL: http://the-internet.herokuapp.com/javascript_alerts

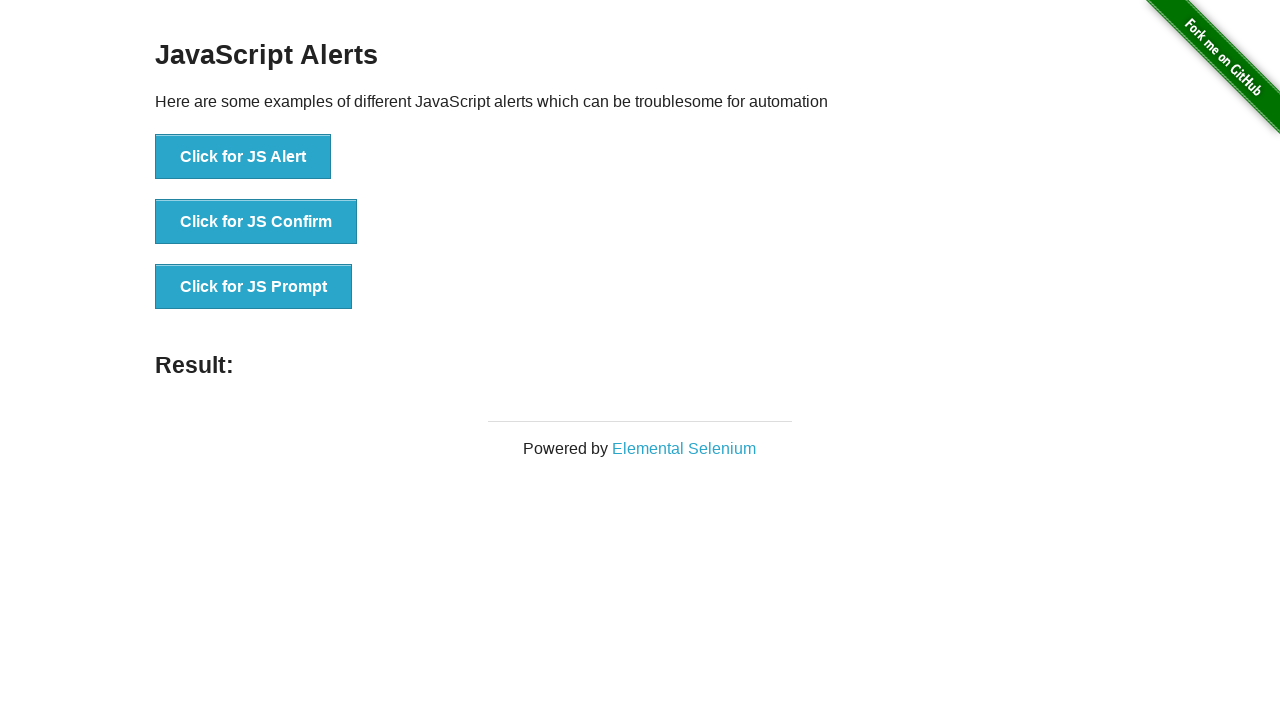

Clicked button to trigger JS Confirm dialog at (256, 222) on xpath=//button[contains(text(),'Click for JS Confirm')]
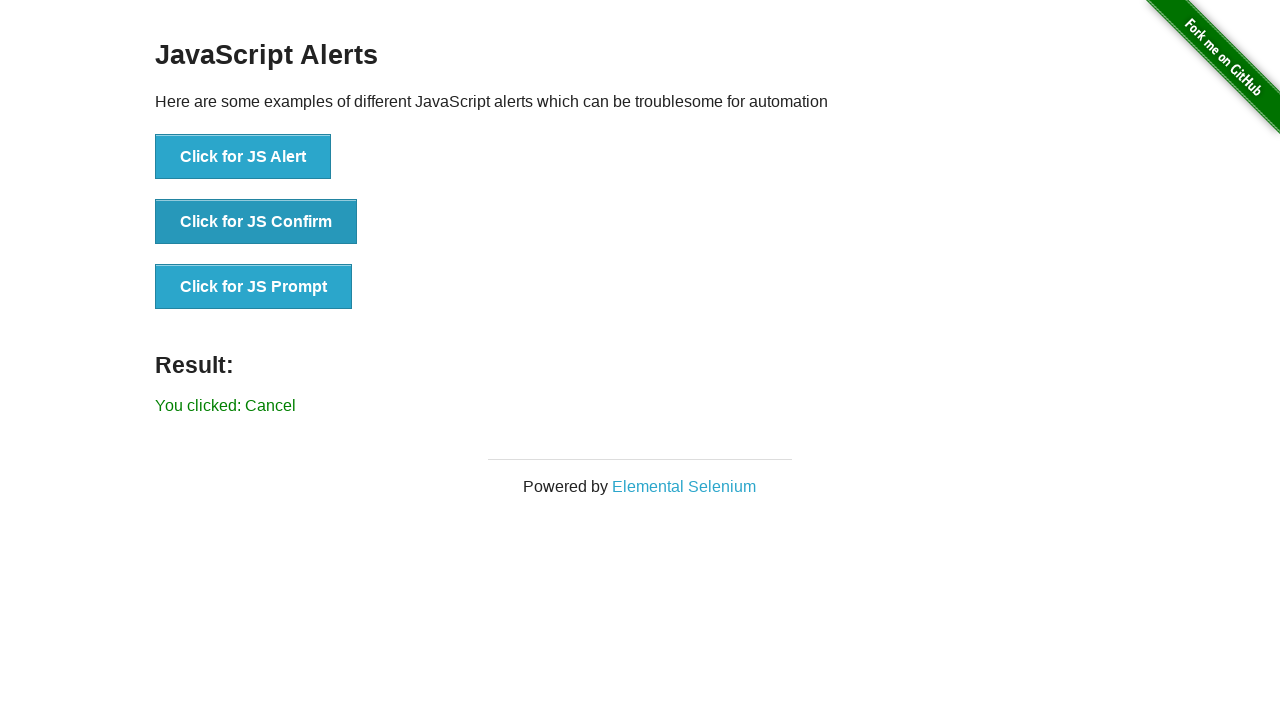

Set up dialog handler to dismiss alerts
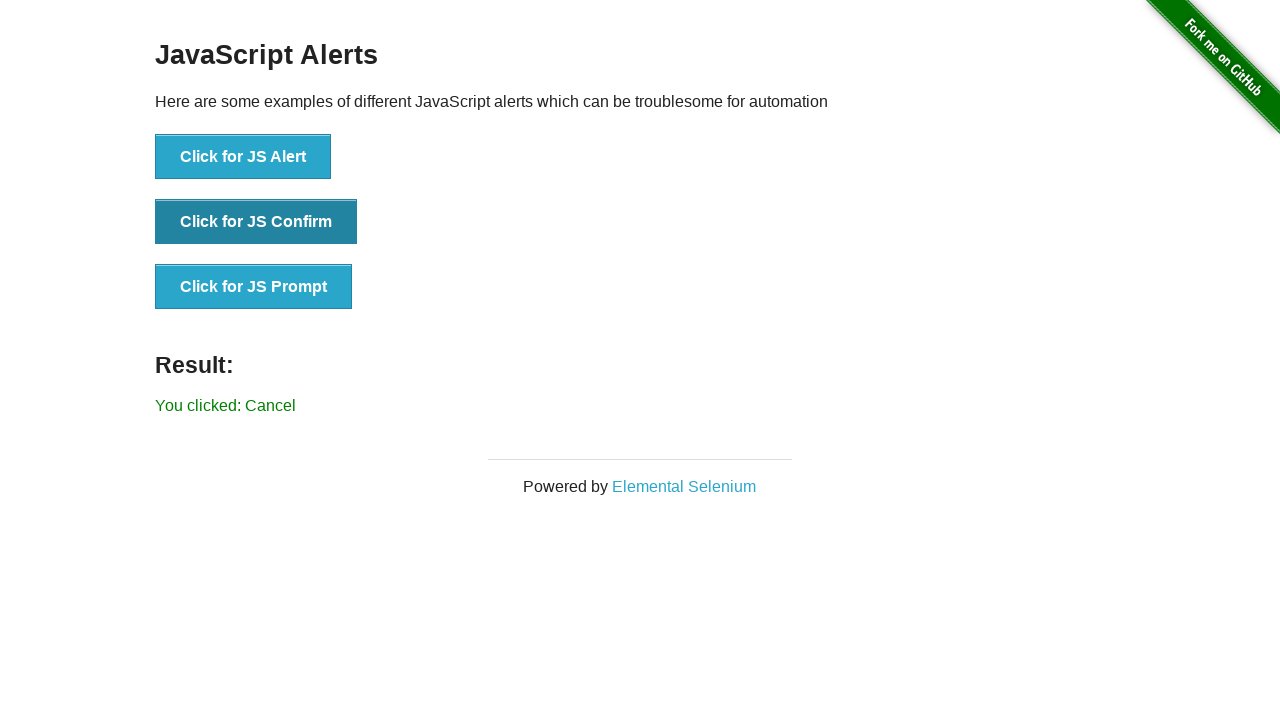

Clicked button to trigger JS Confirm dialog again at (256, 222) on xpath=//button[contains(text(),'Click for JS Confirm')]
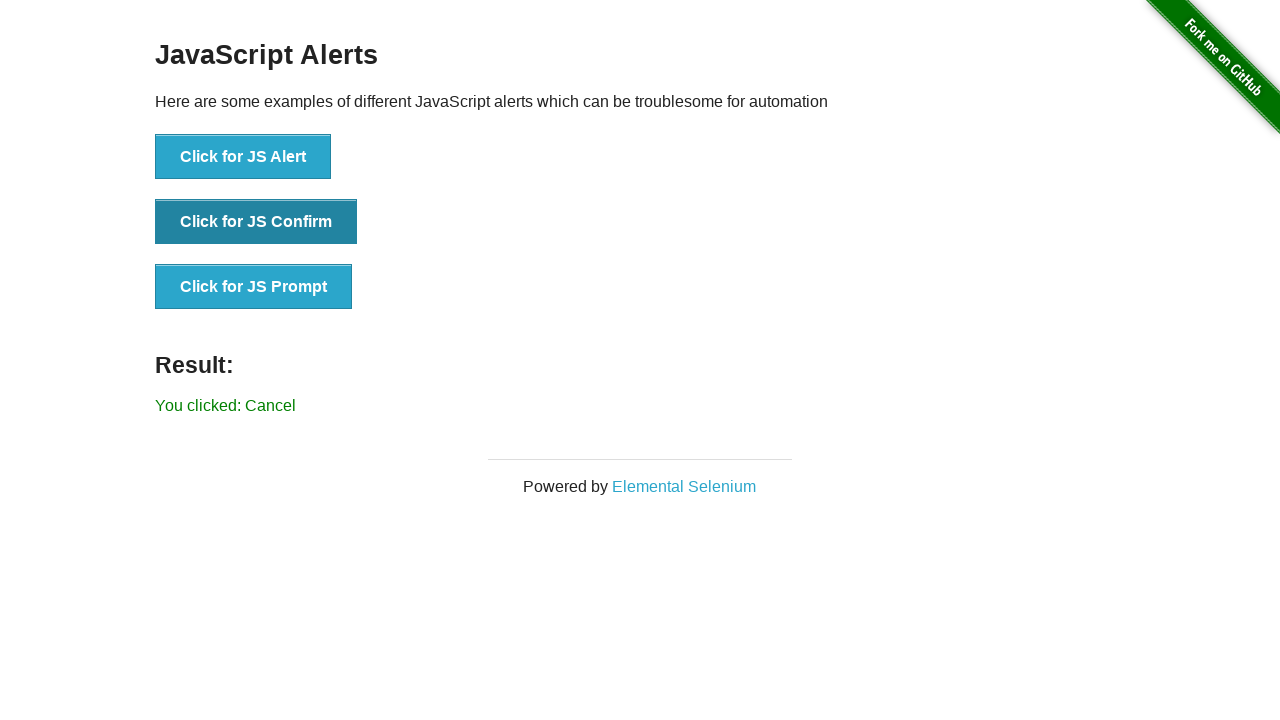

Result text 'You clicked: Cancel' appeared
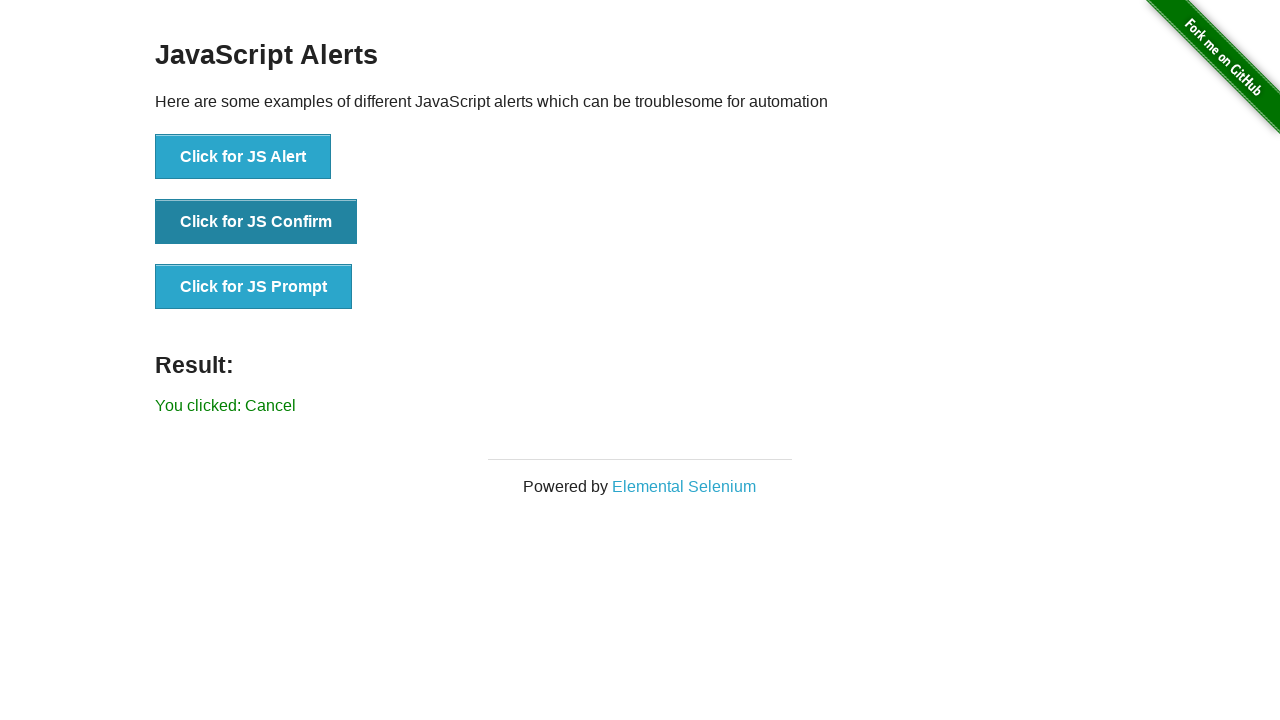

Verified that 'You clicked: Cancel' is displayed in page content
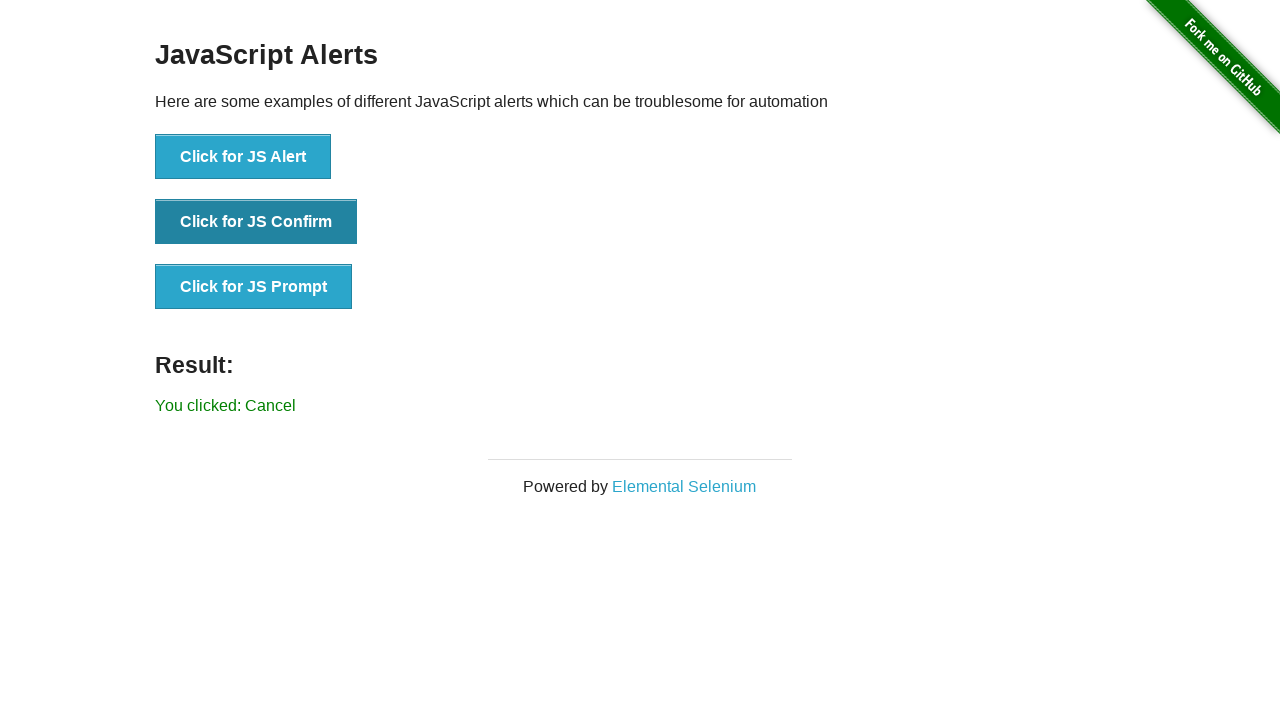

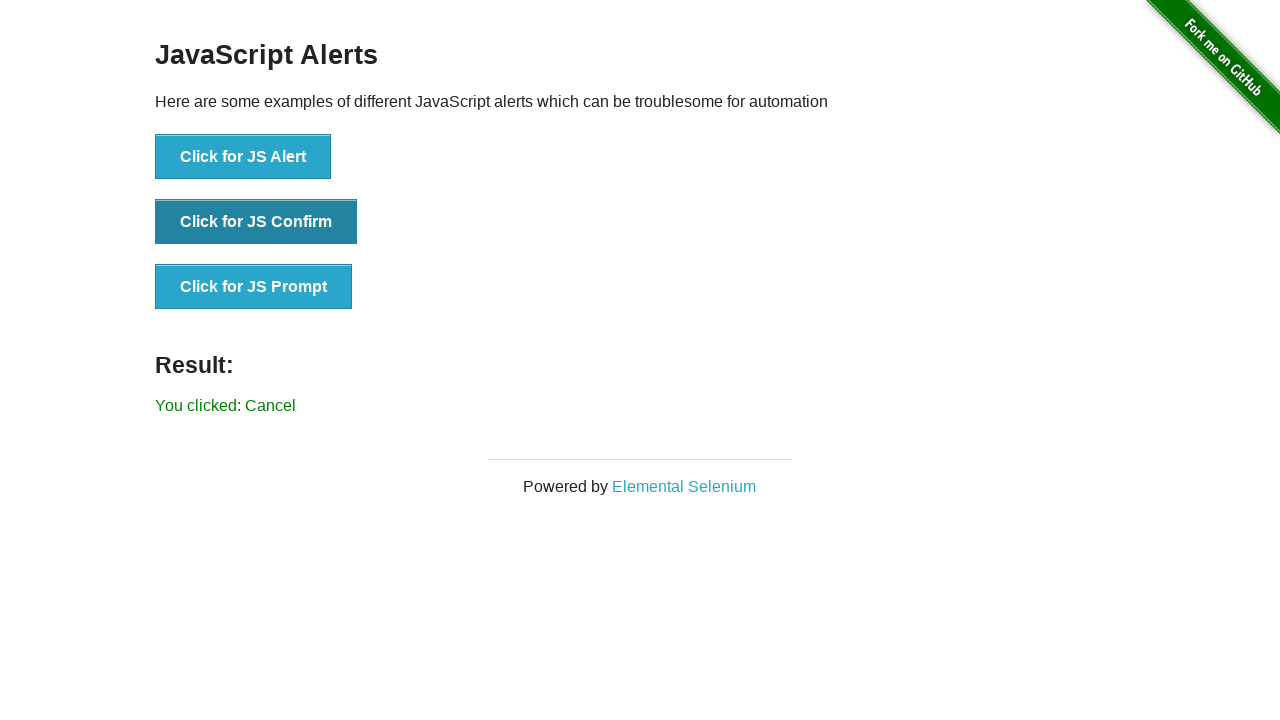